Tests navigation functionality by clicking through various menu links including Movies, Web Series, Kids, TV, Premium, and Contact Us

Starting URL: https://qazimaazarshad.github.io/Movie-Streaming-Website/home.html

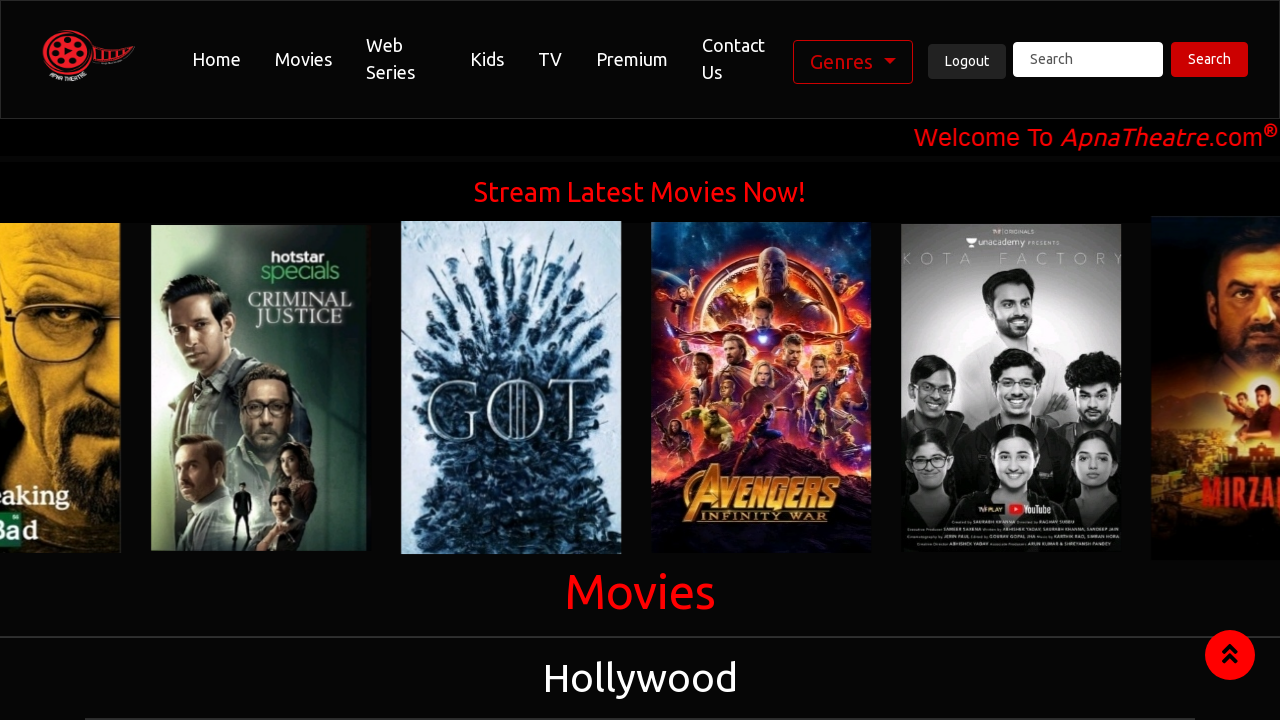

Clicked Movies menu link at (303, 59) on a:has-text('Movies')
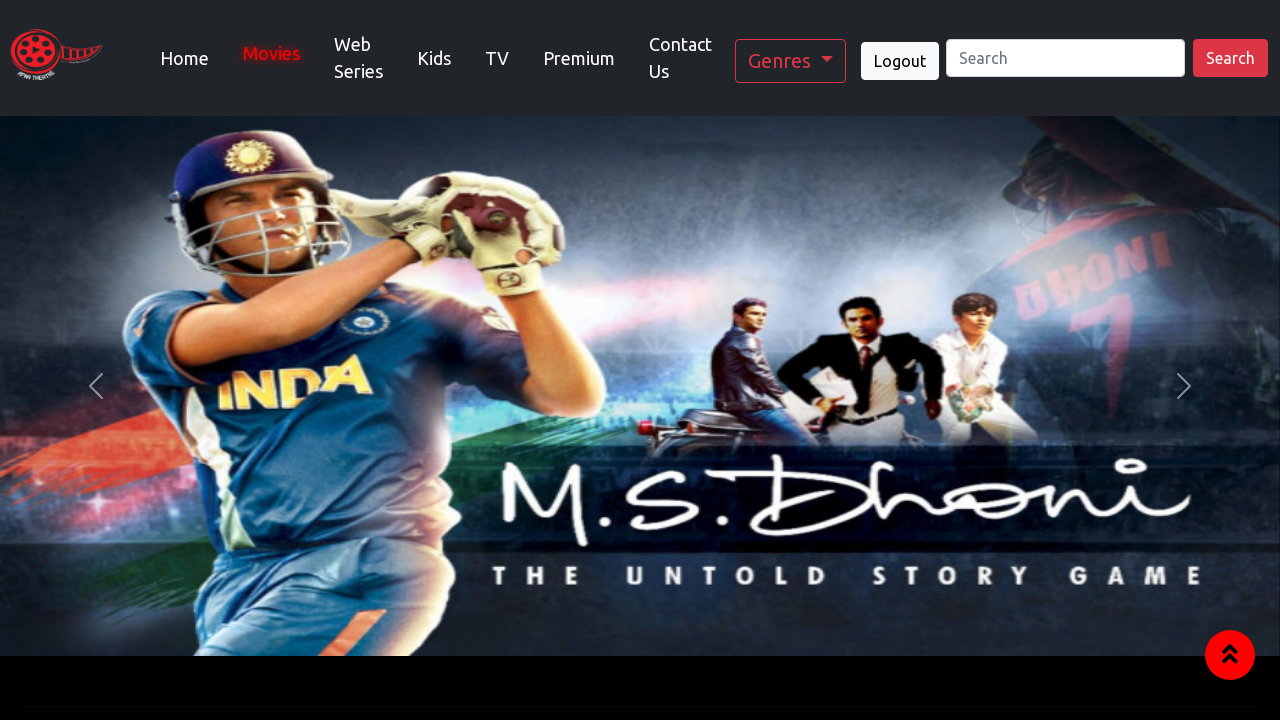

Clicked Web Series menu link at (358, 58) on a:has-text('Web Series')
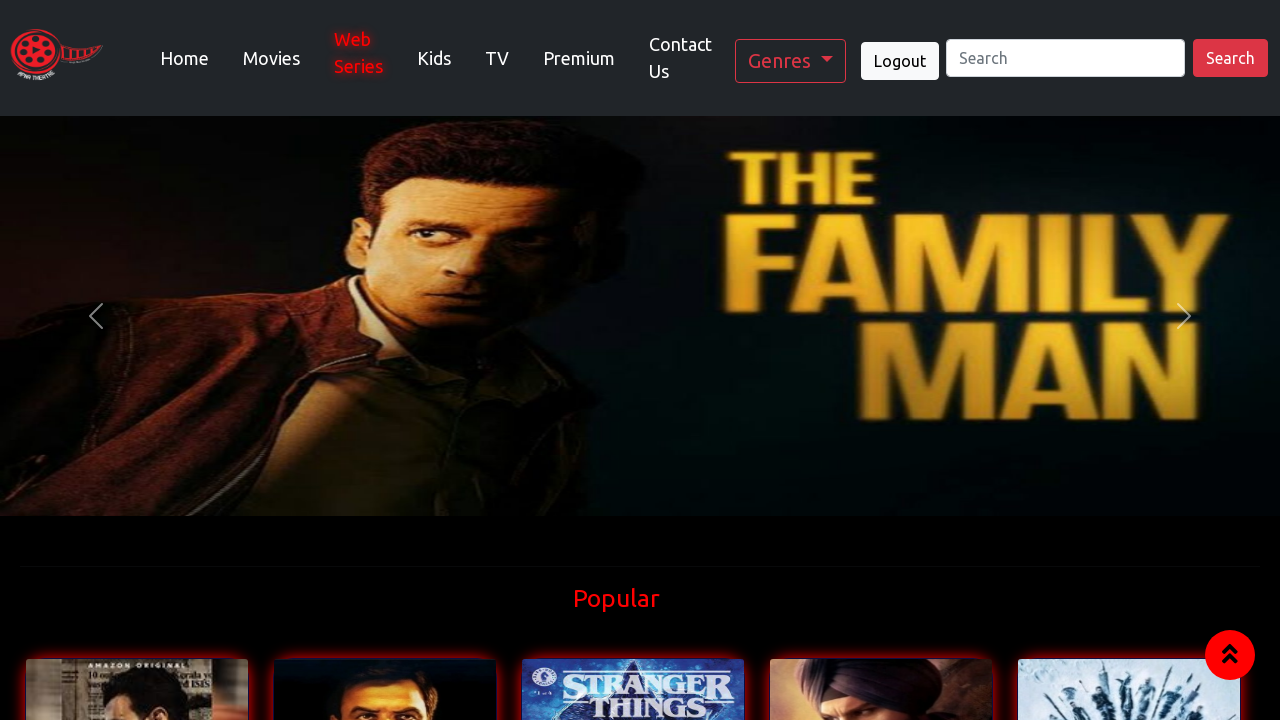

Clicked Kids menu link at (434, 58) on a:has-text('Kids')
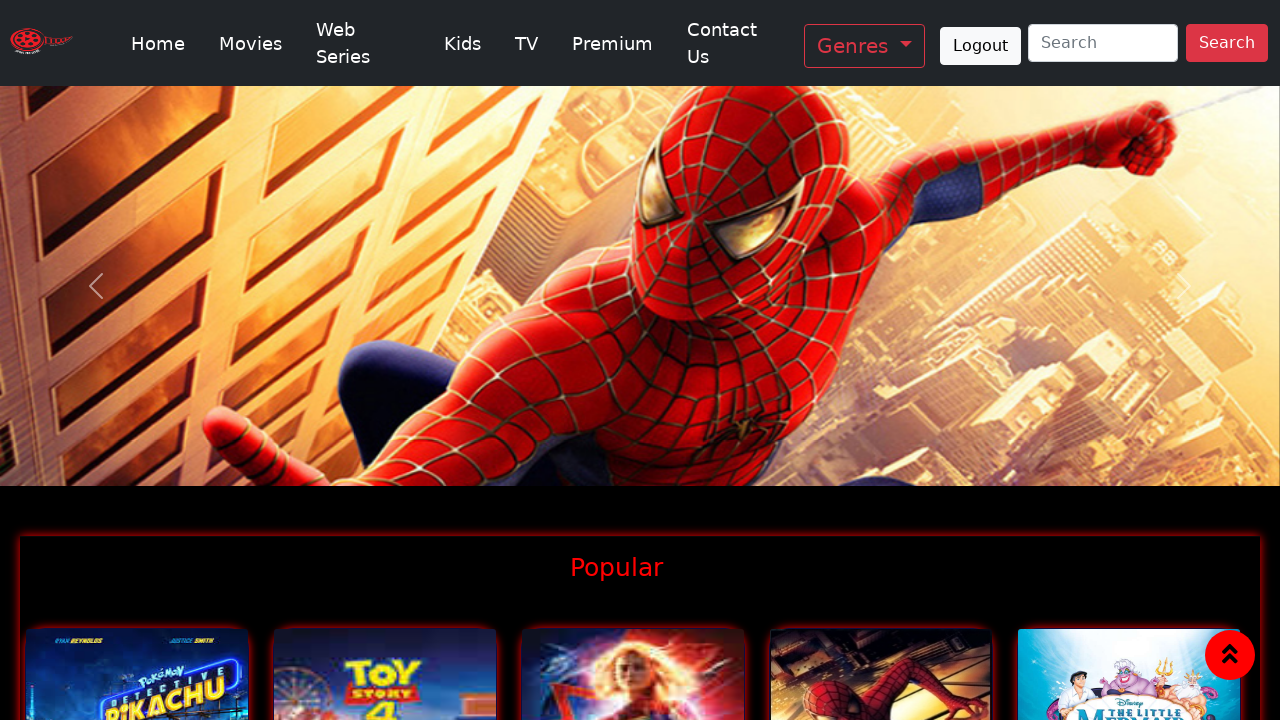

Clicked TV menu link at (527, 43) on a:has-text('TV')
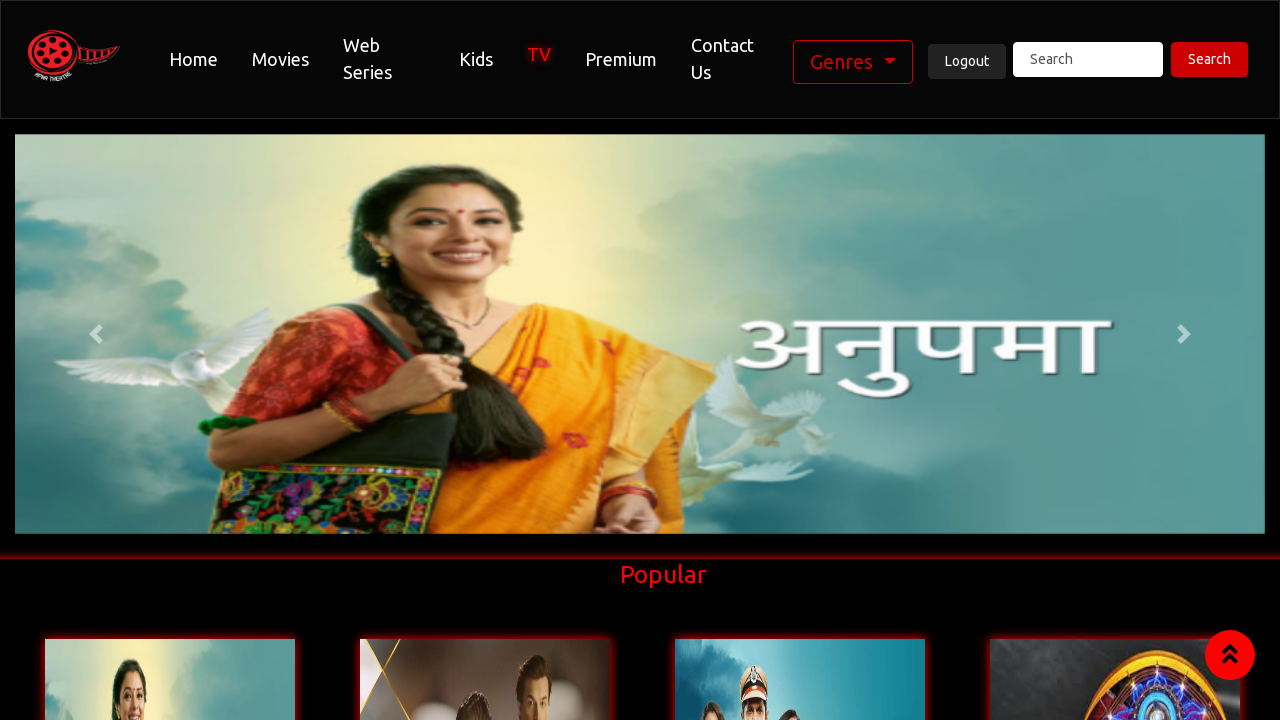

Clicked Premium menu link at (621, 59) on a:has-text('Premium')
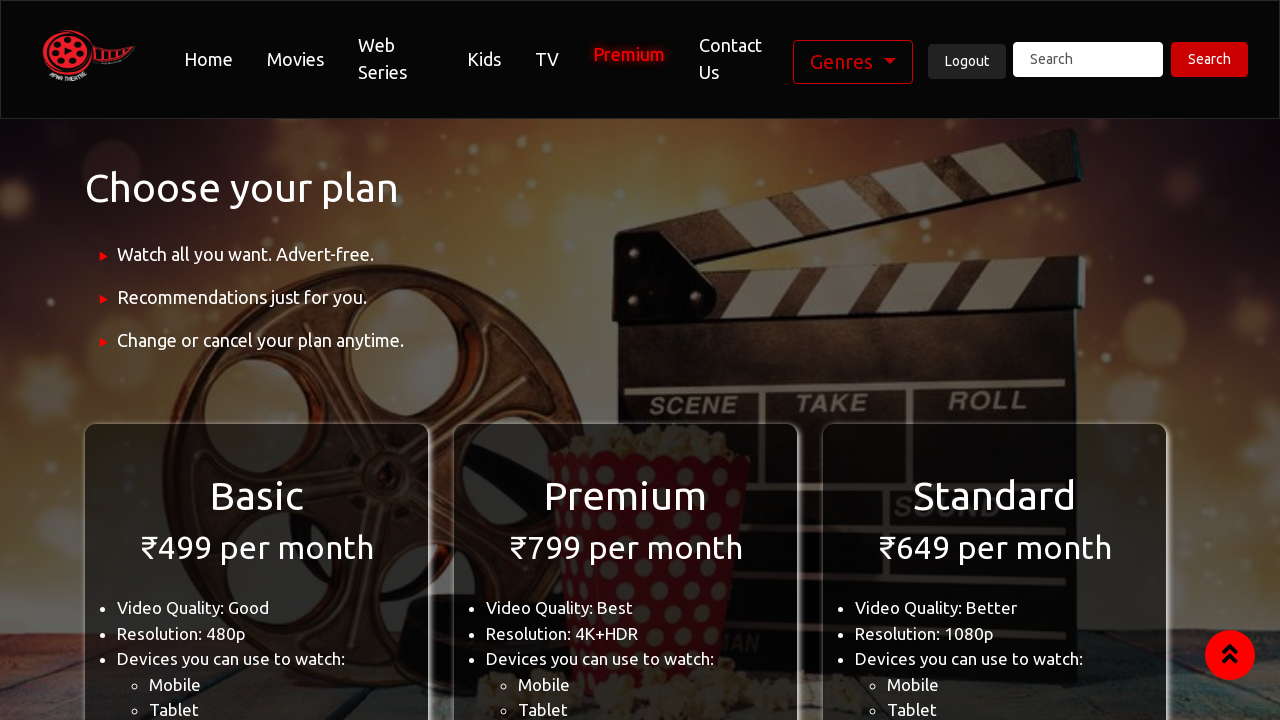

Clicked Contact Us menu link at (734, 59) on a:has-text('Contact Us')
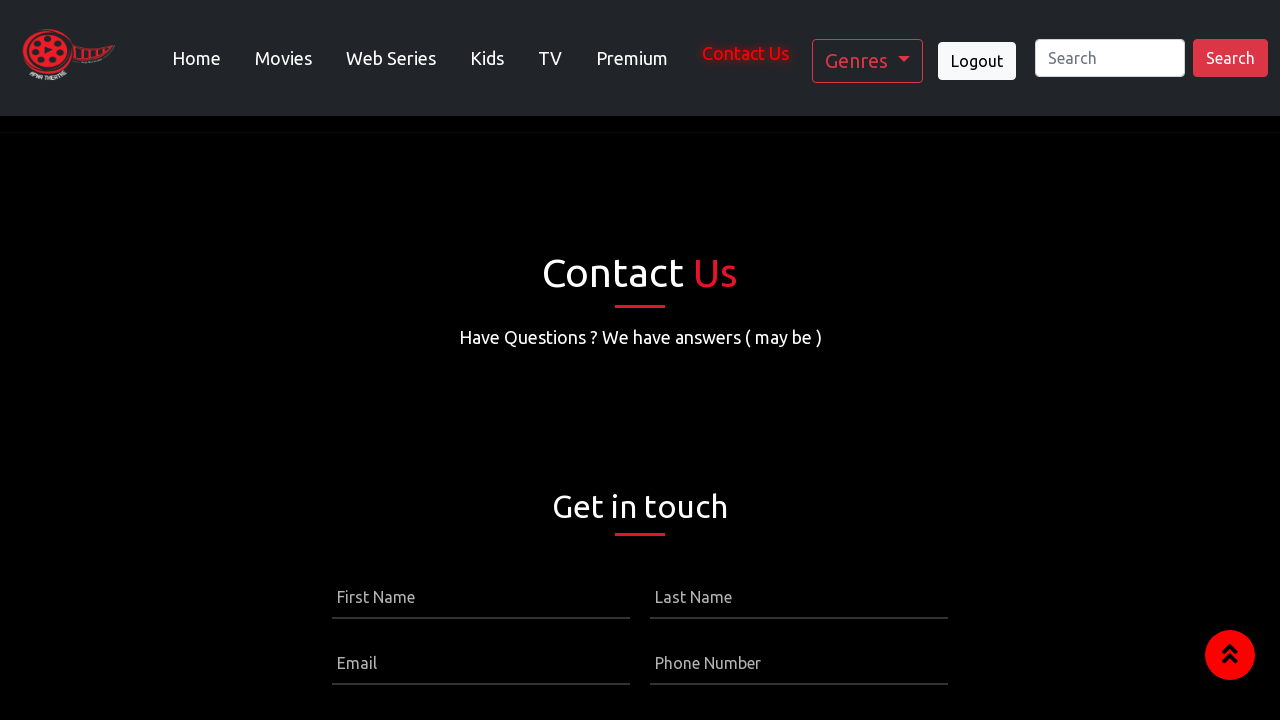

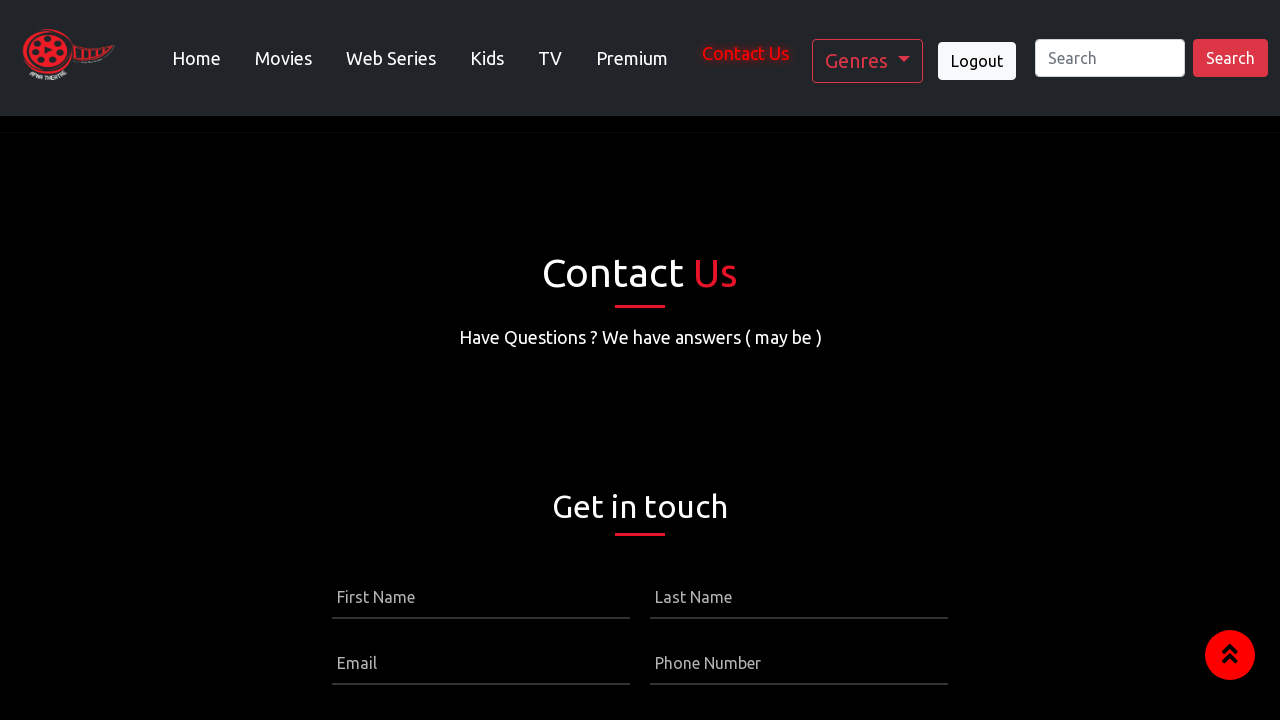